Tests sorting the Due column in ascending order using semantic class-based selectors on table2 which has helpful class attributes.

Starting URL: http://the-internet.herokuapp.com/tables

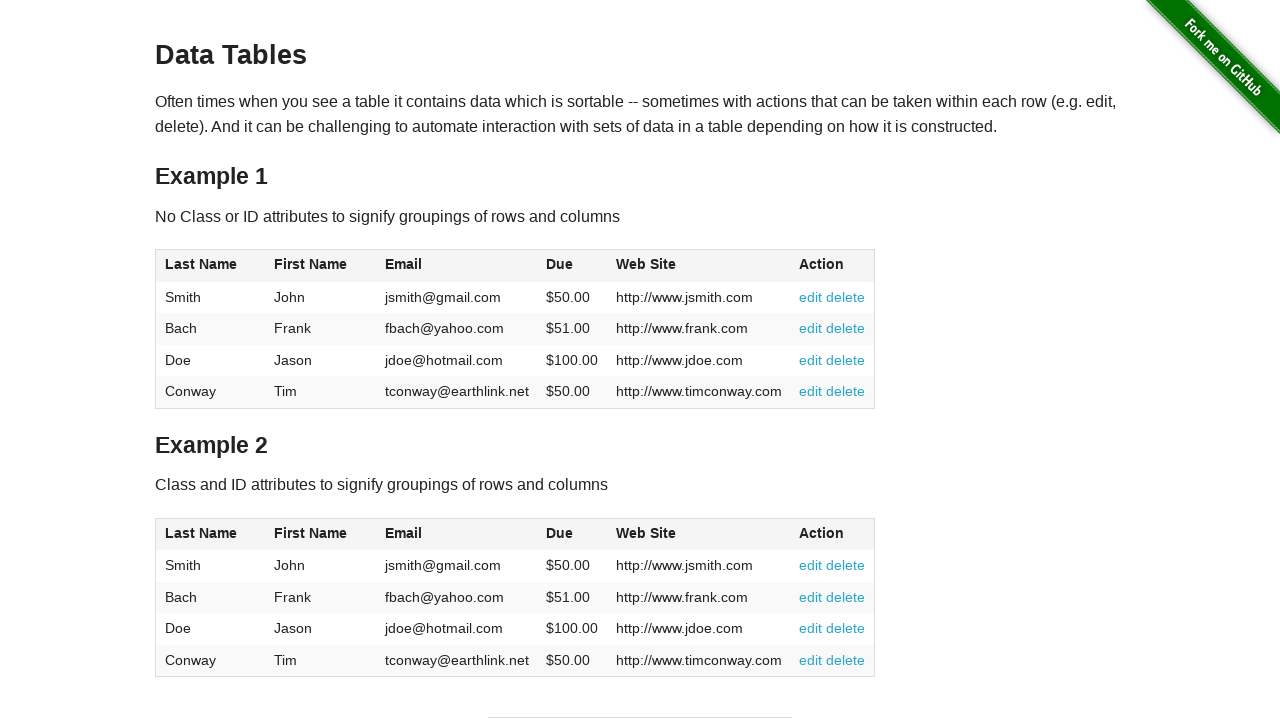

Clicked the Due column header in table2 to sort at (560, 533) on #table2 thead .dues
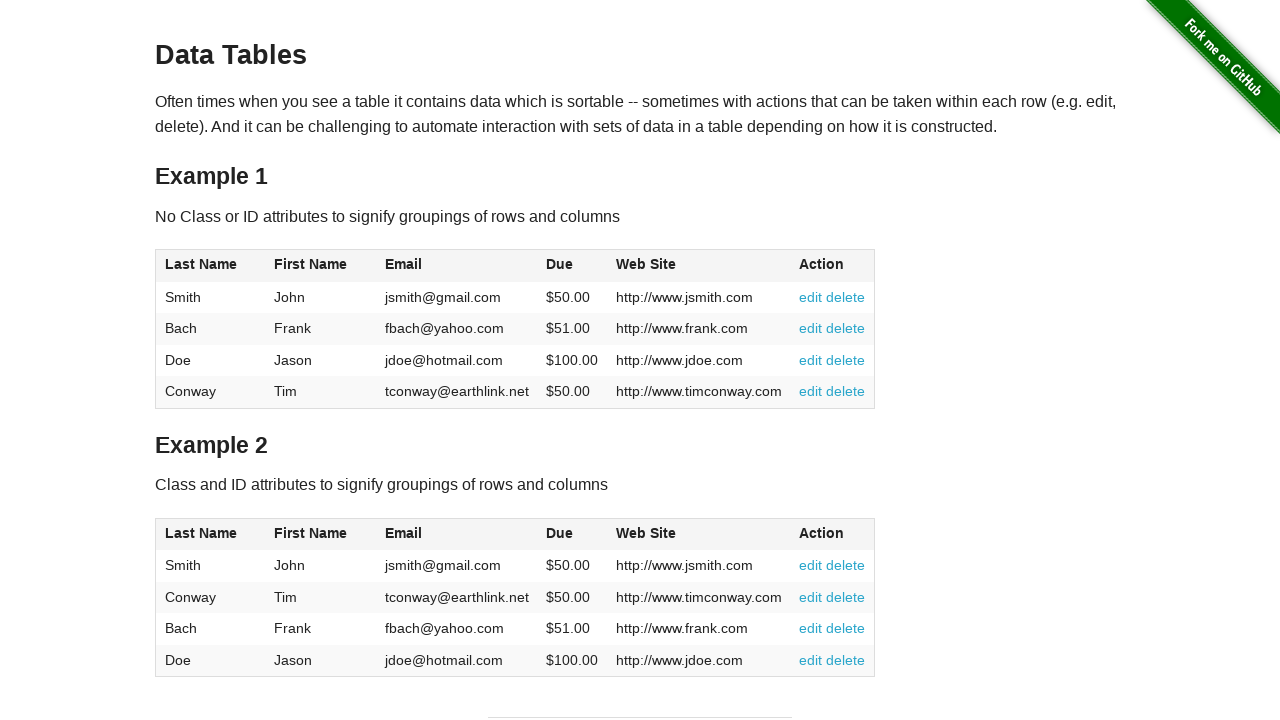

Due column cells loaded in table2 tbody
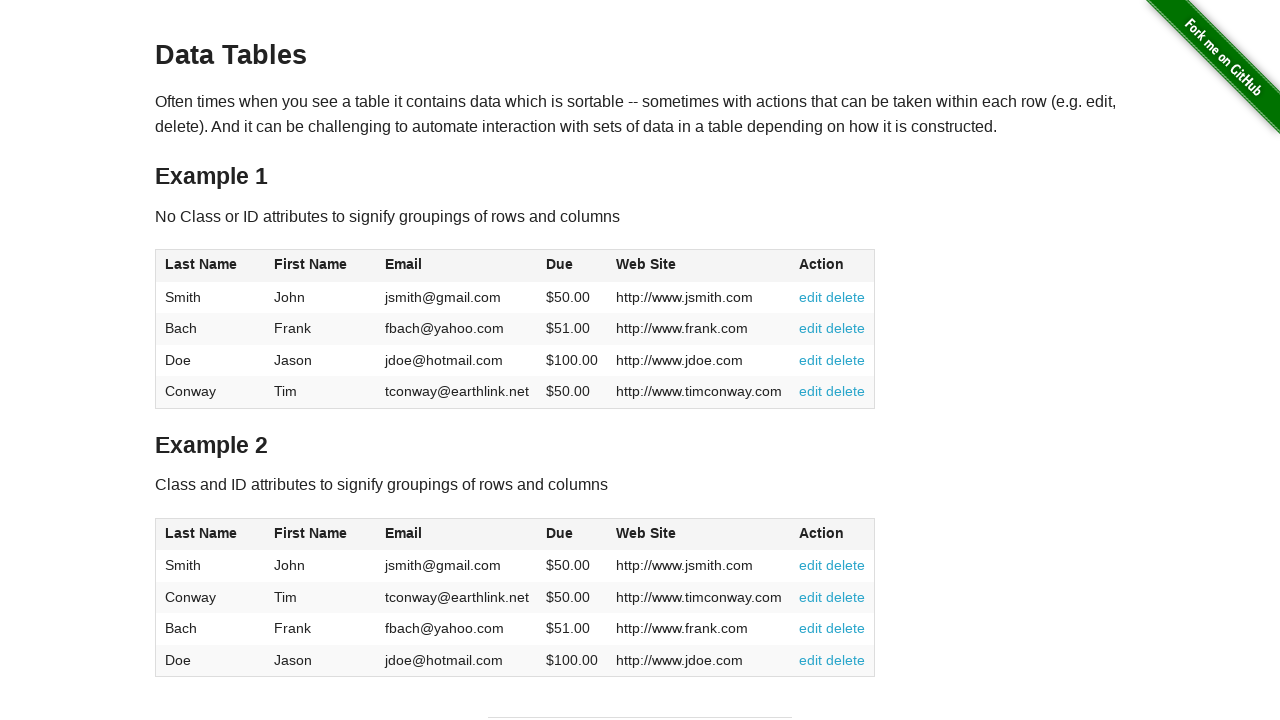

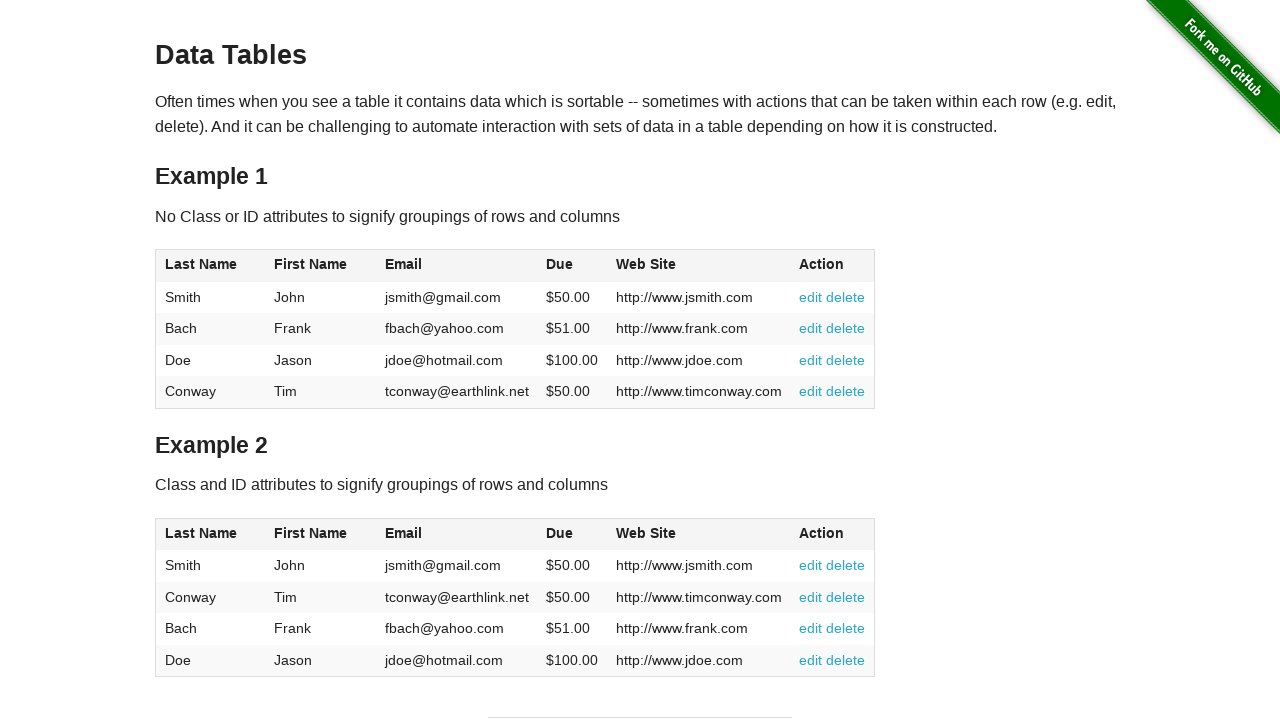